Performs multiple subtraction operations on the calculator and verifies that the history list shows the correct number of operations

Starting URL: http://juliemr.github.io/protractor-demo/

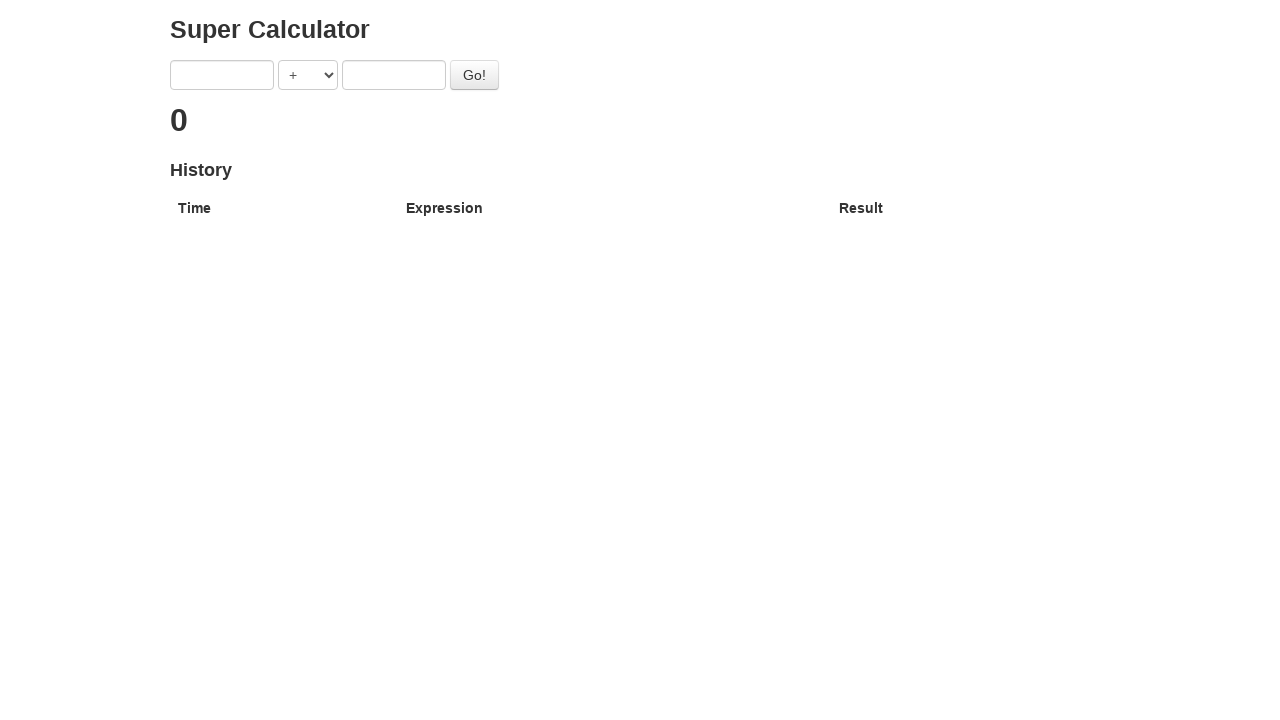

Filled first operand field with '2' on [ng-model='first']
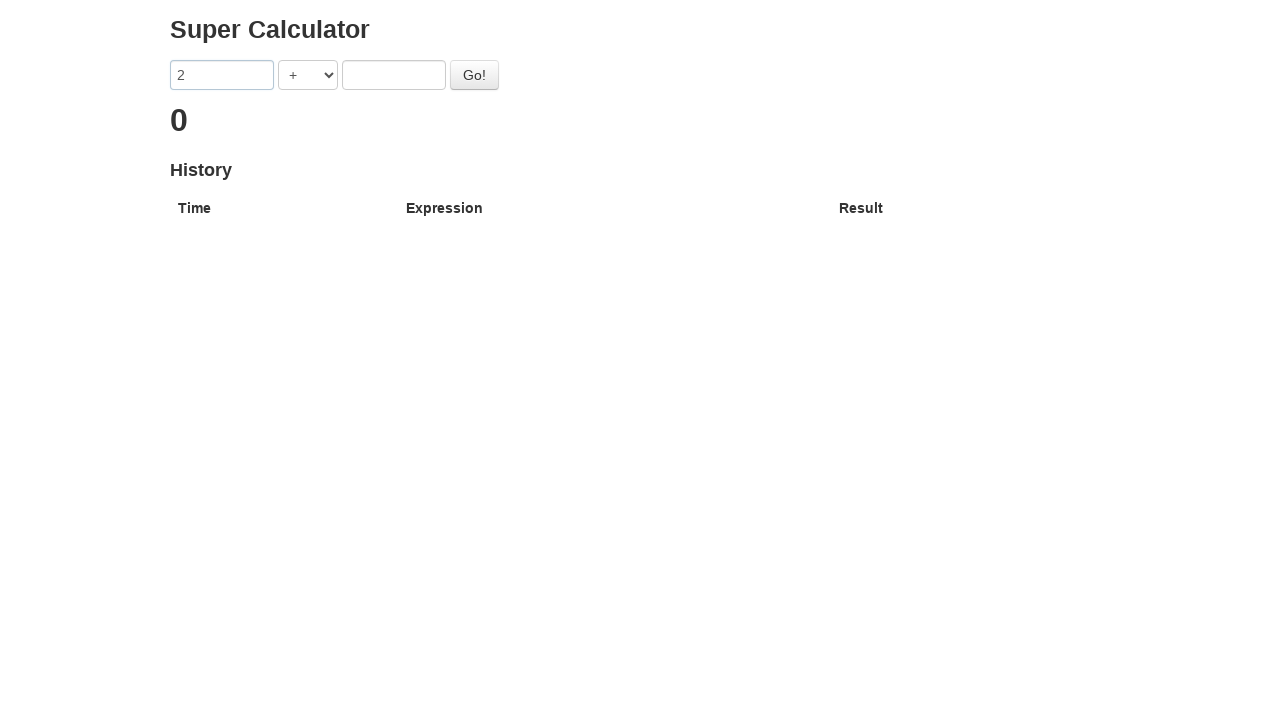

Filled second operand field with '1' on [ng-model='second']
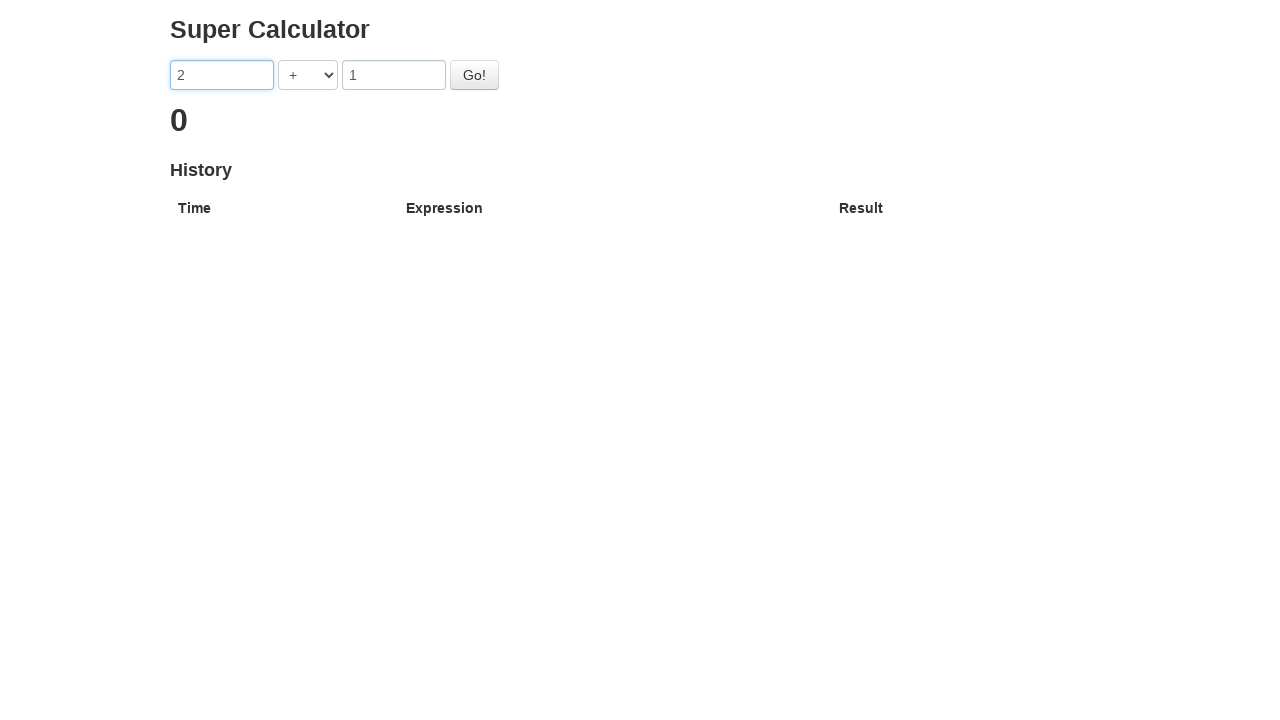

Selected SUBTRACTION operator on [ng-model='operator']
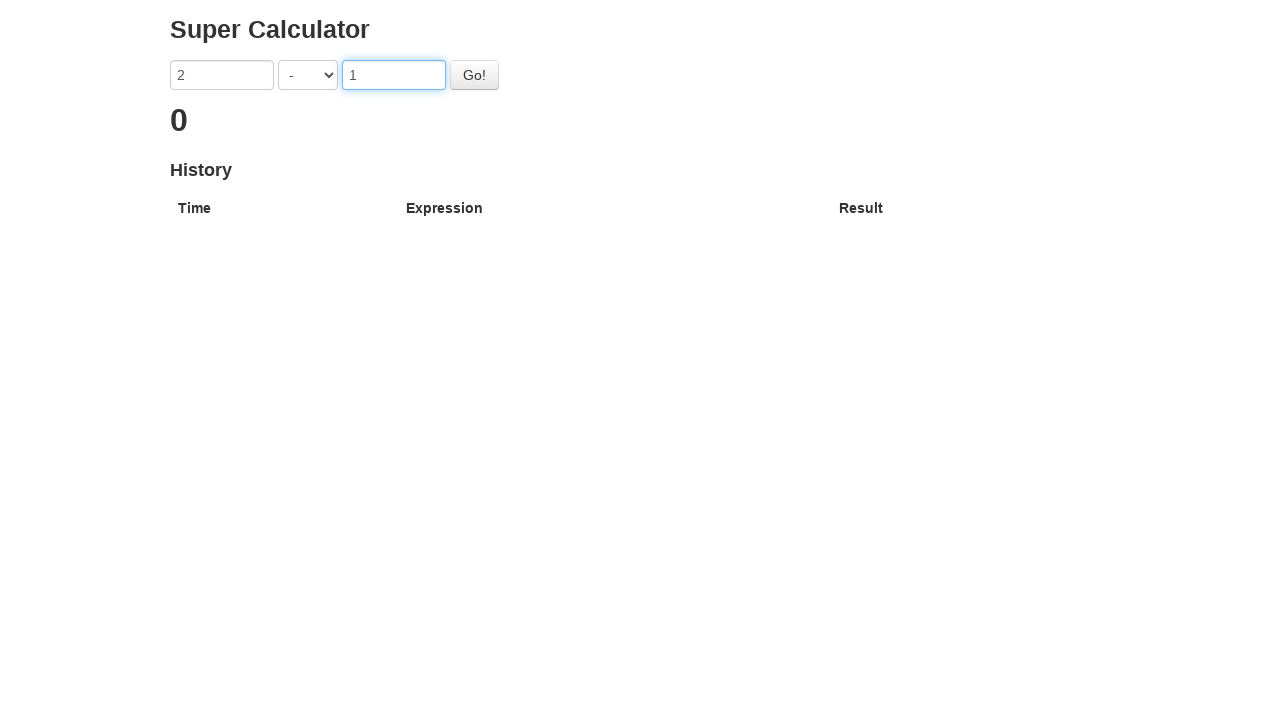

Clicked go button to perform first calculation (2 - 1) at (474, 75) on #gobutton
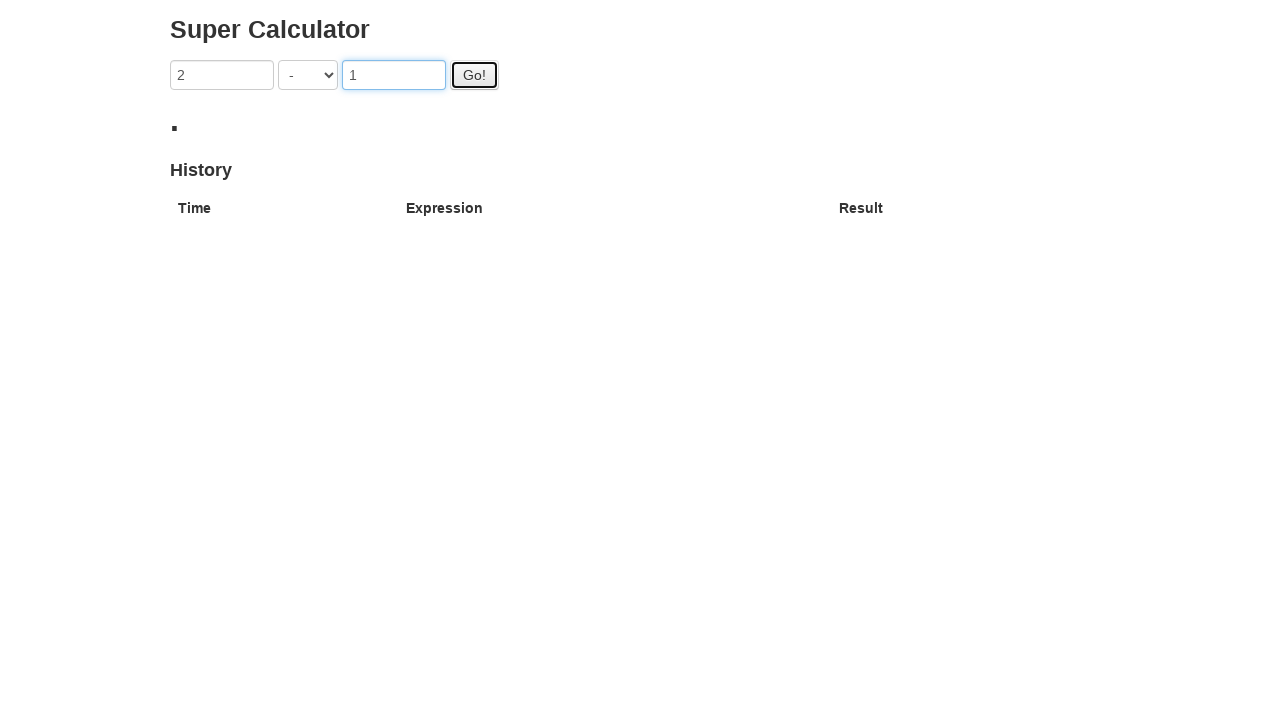

First result '1' displayed
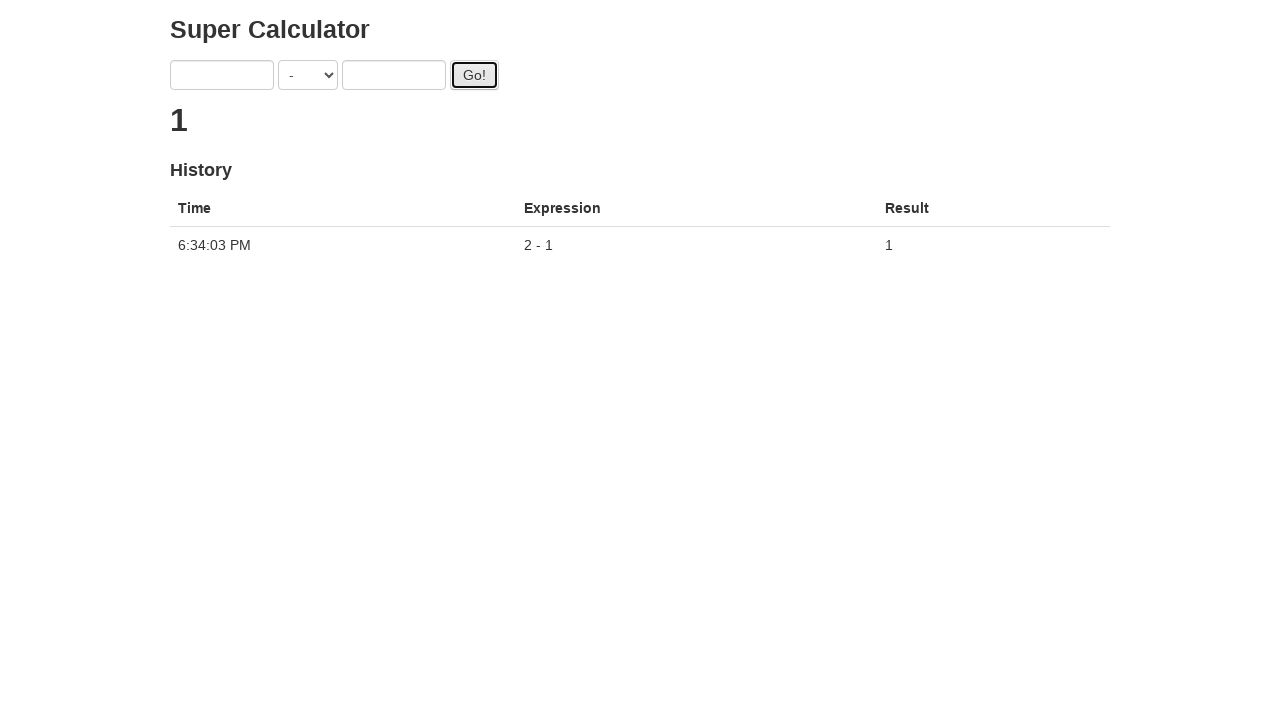

Filled first operand field with '3' for second calculation on [ng-model='first']
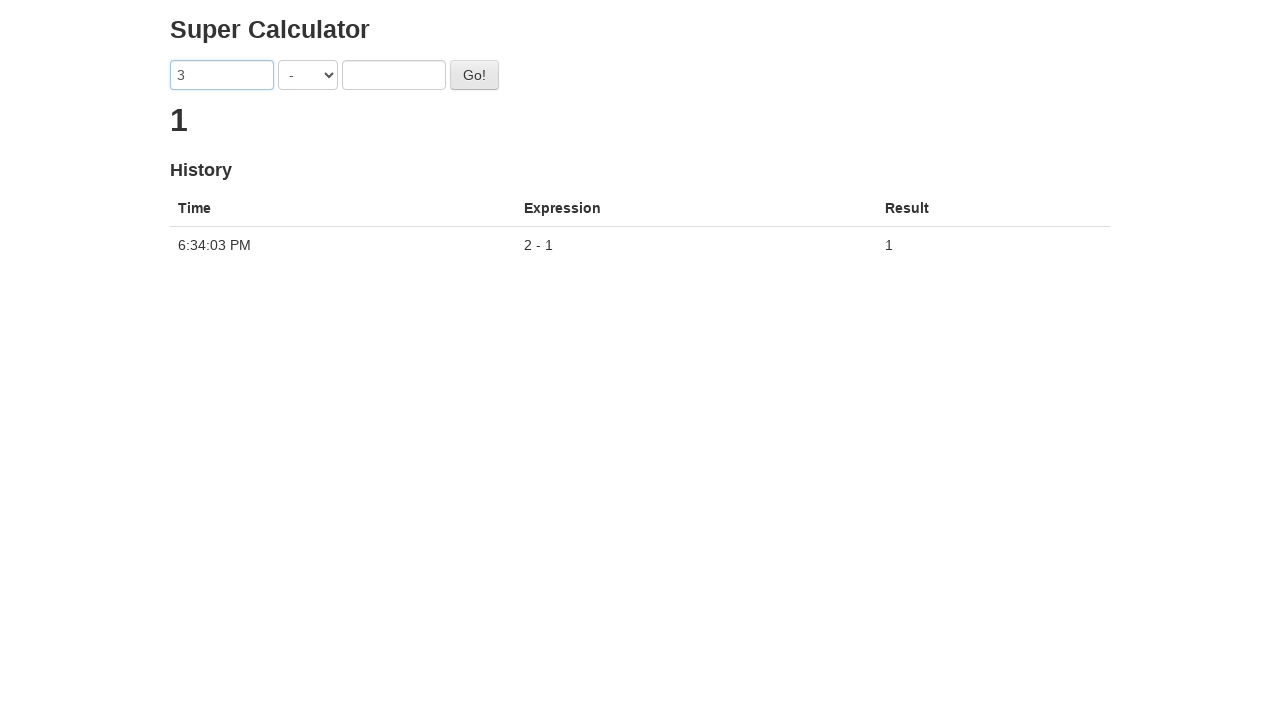

Filled second operand field with '1' for second calculation on [ng-model='second']
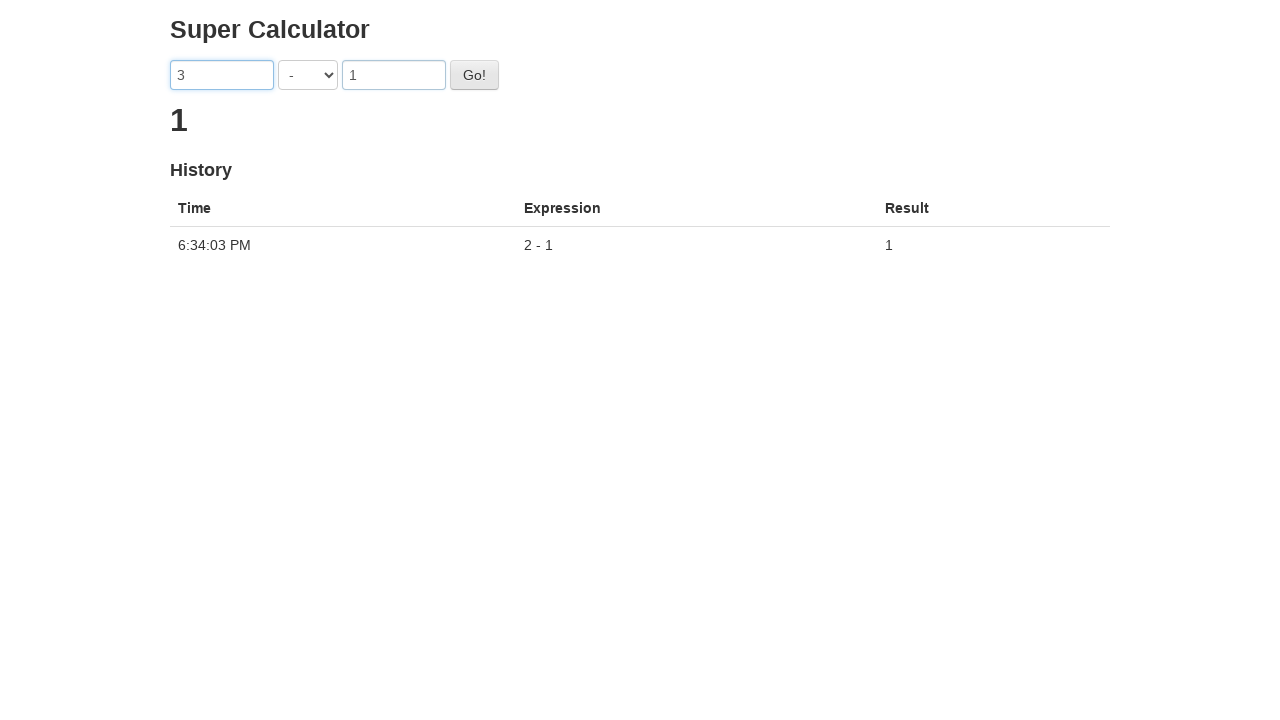

Selected SUBTRACTION operator for second calculation on [ng-model='operator']
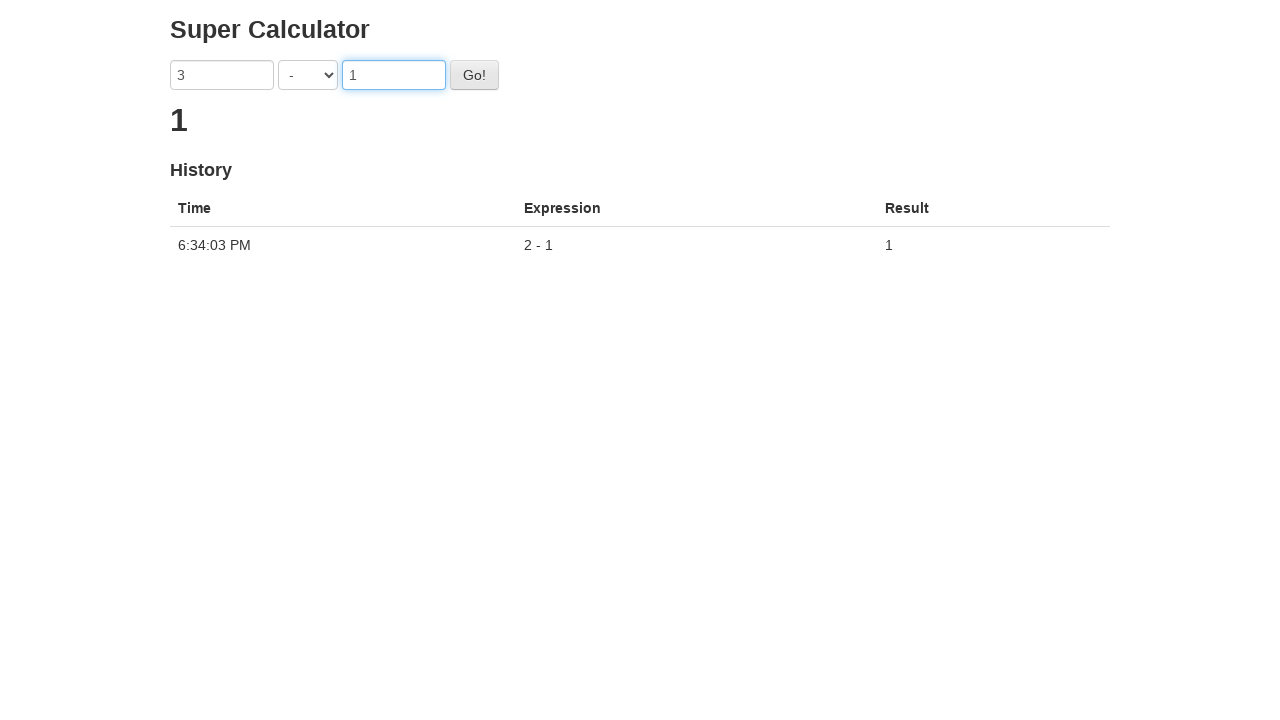

Clicked go button to perform second calculation (3 - 1) at (474, 75) on #gobutton
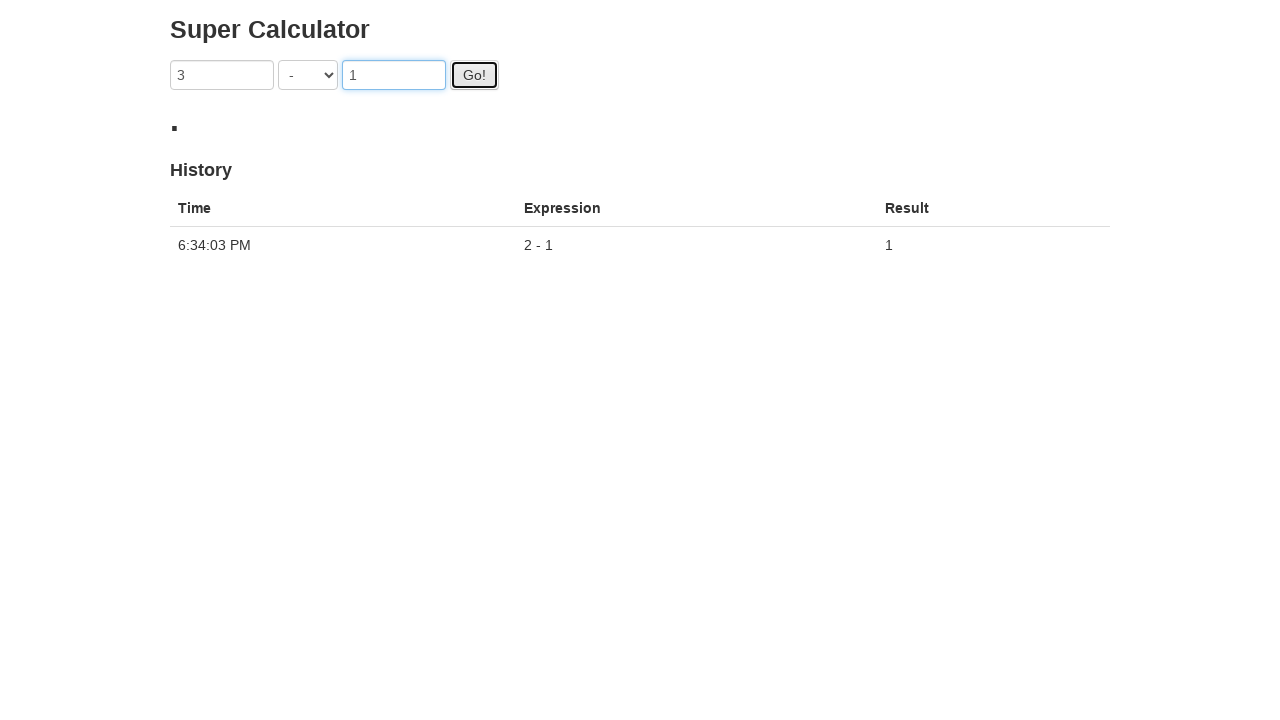

Second result '2' displayed
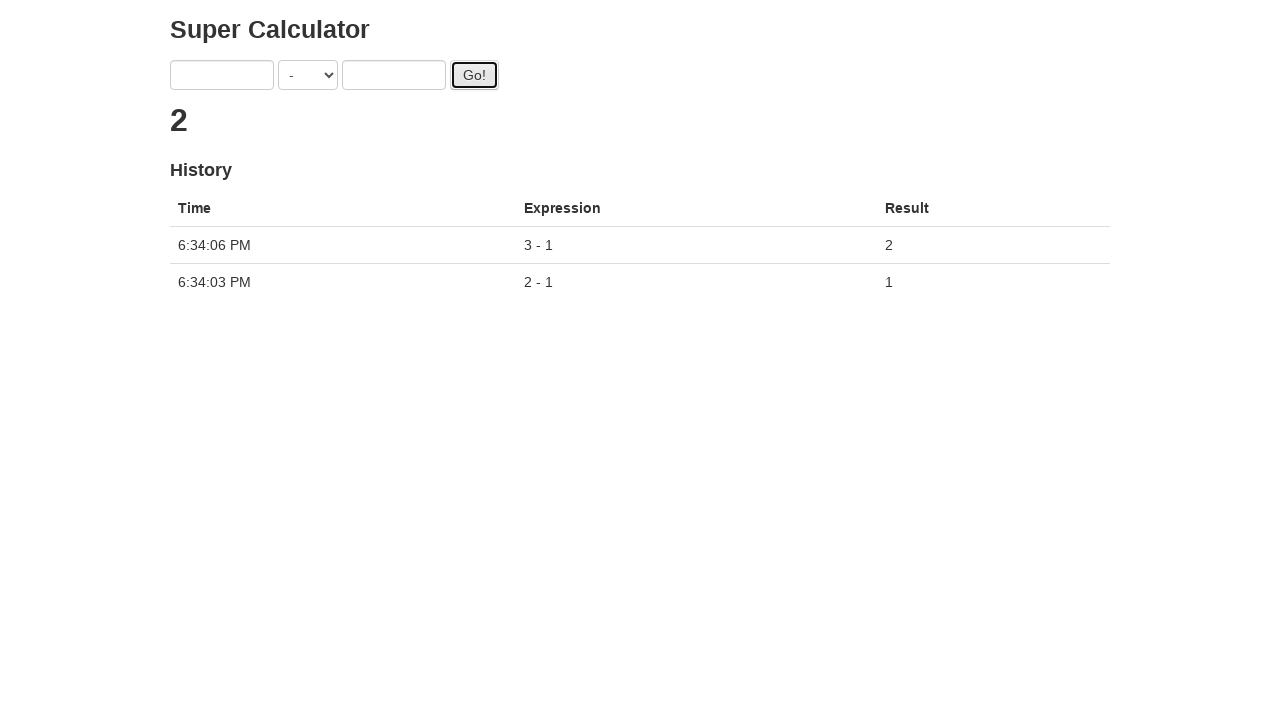

Retrieved all history entries from memory list
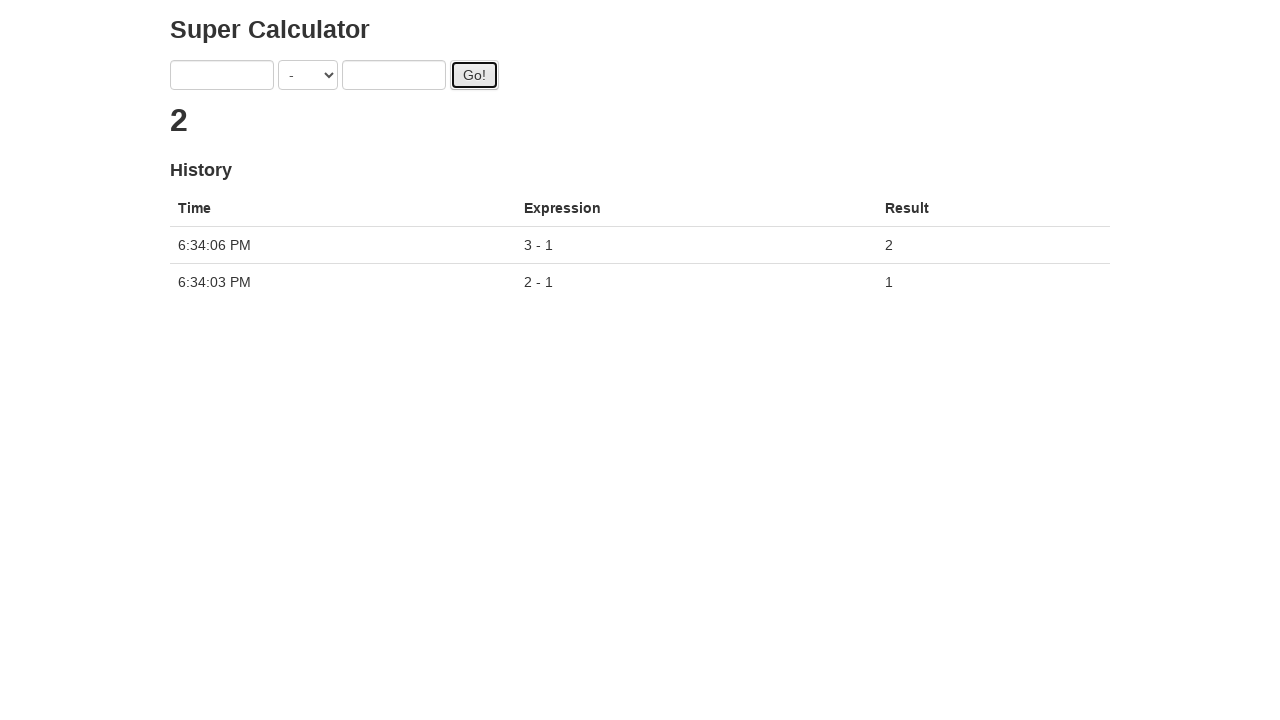

Verified that history list contains exactly 2 entries
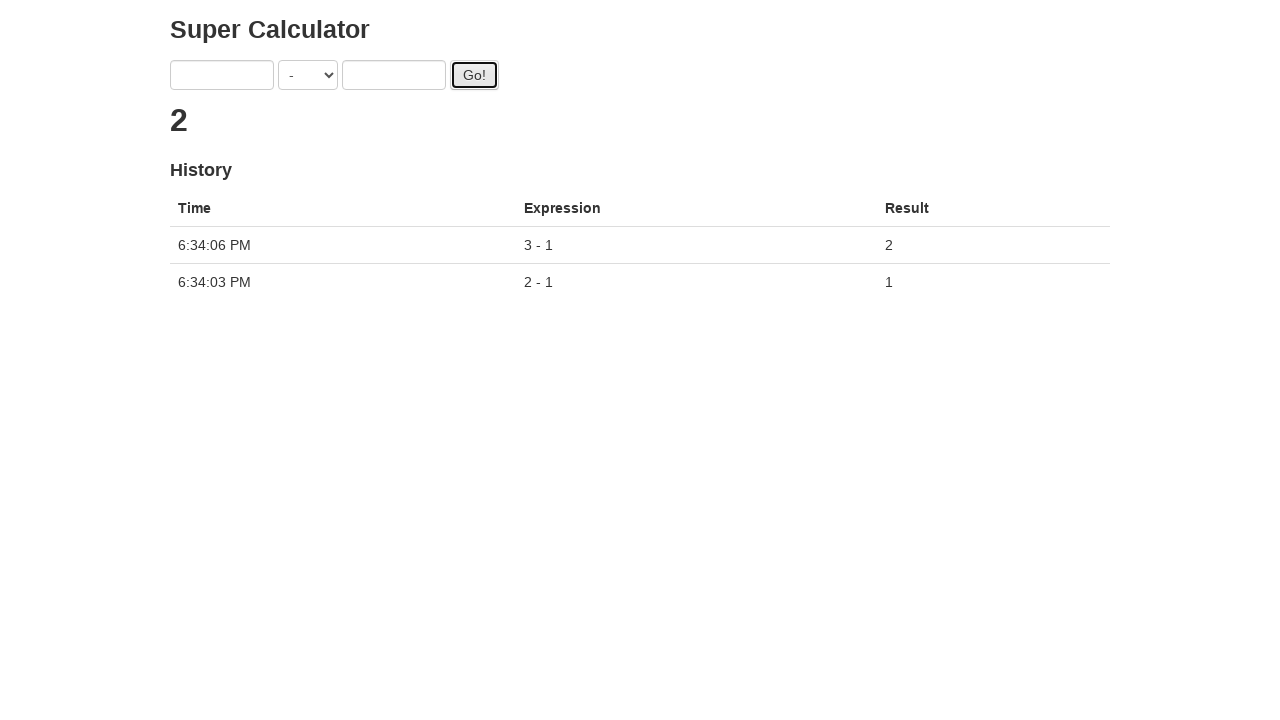

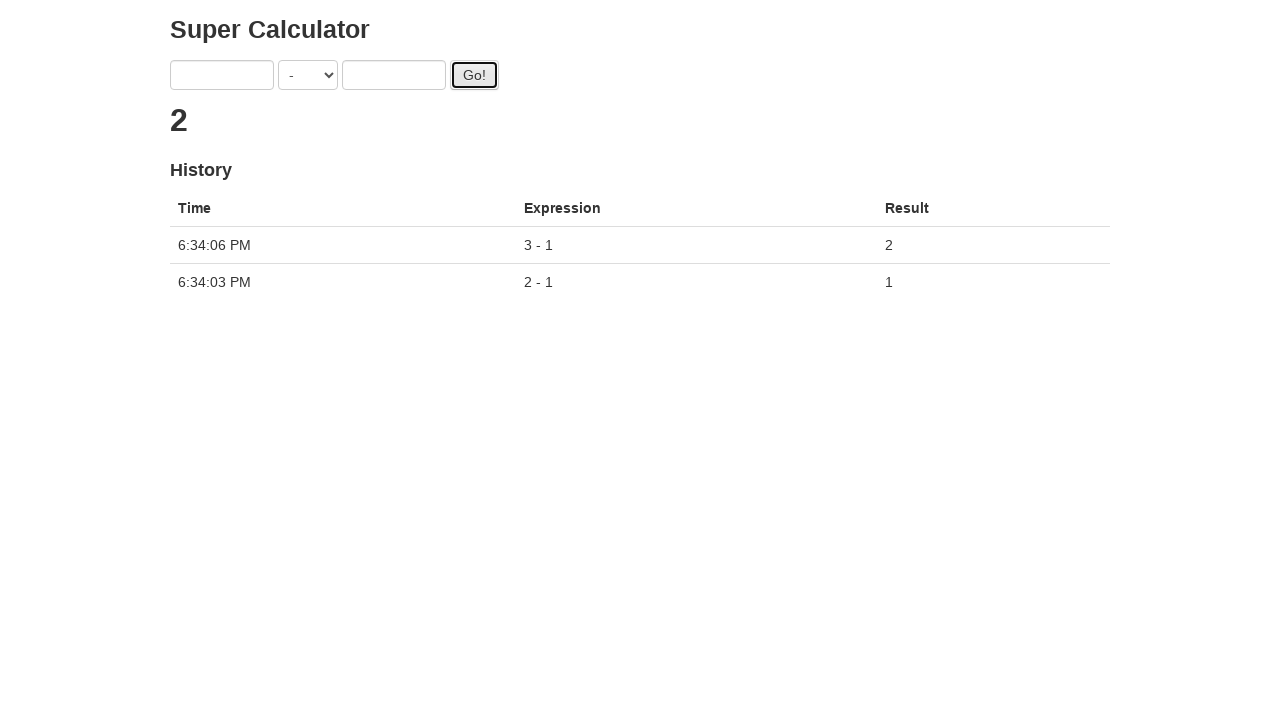